Tests browser alert/popup handling by clicking a link that triggers an alert, reading the alert text, and accepting the alert

Starting URL: https://erail.in/

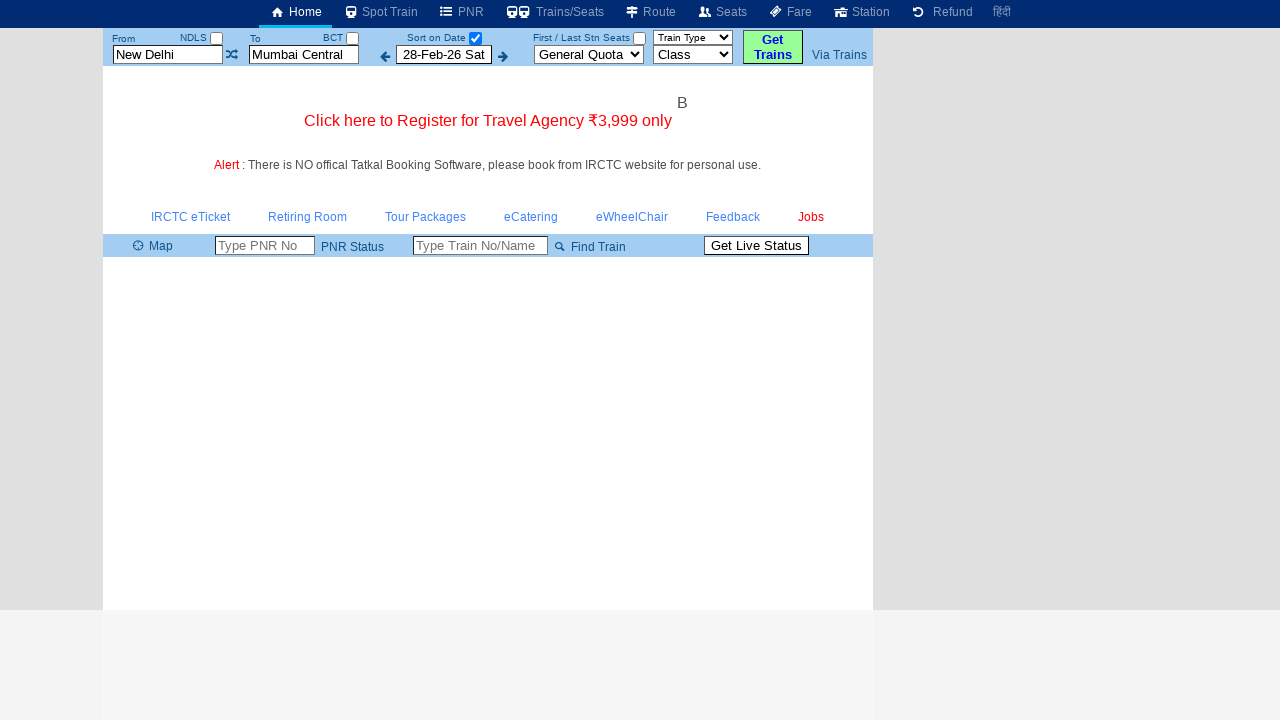

Clicked link to trigger alert popup at (138, 246) on a[title='View the route of the train on the map']
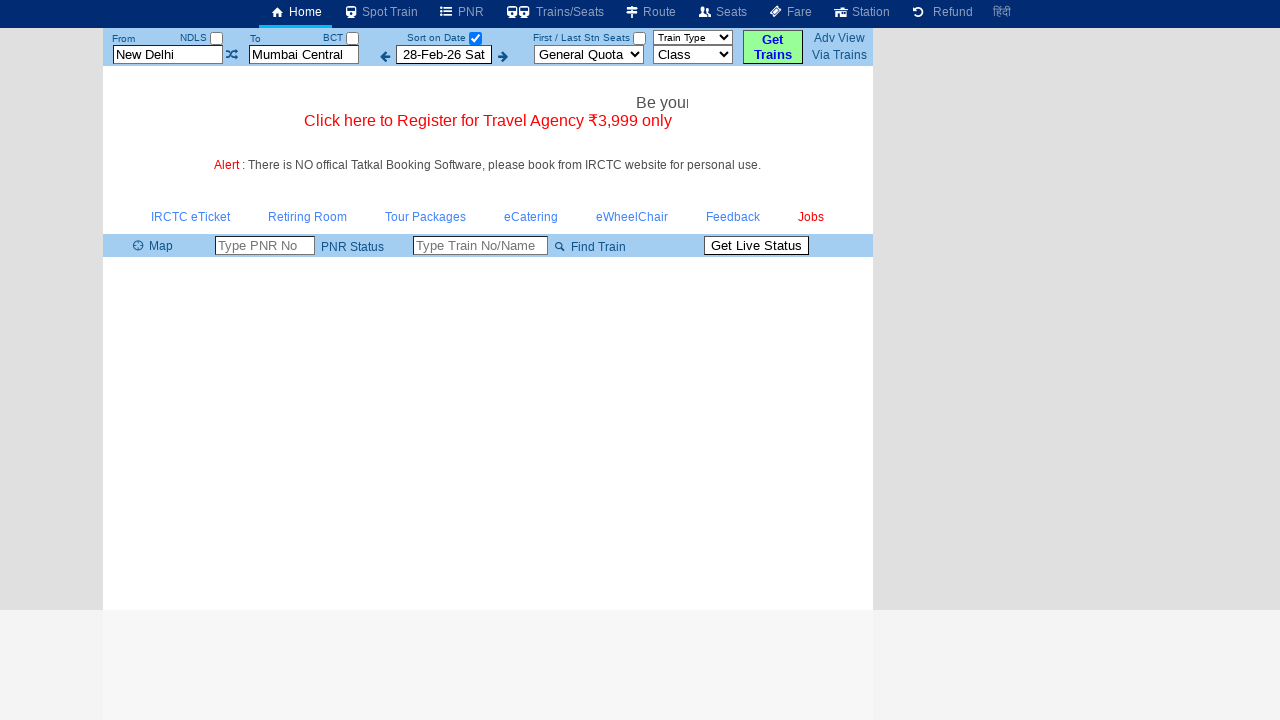

Registered dialog handler to accept alerts
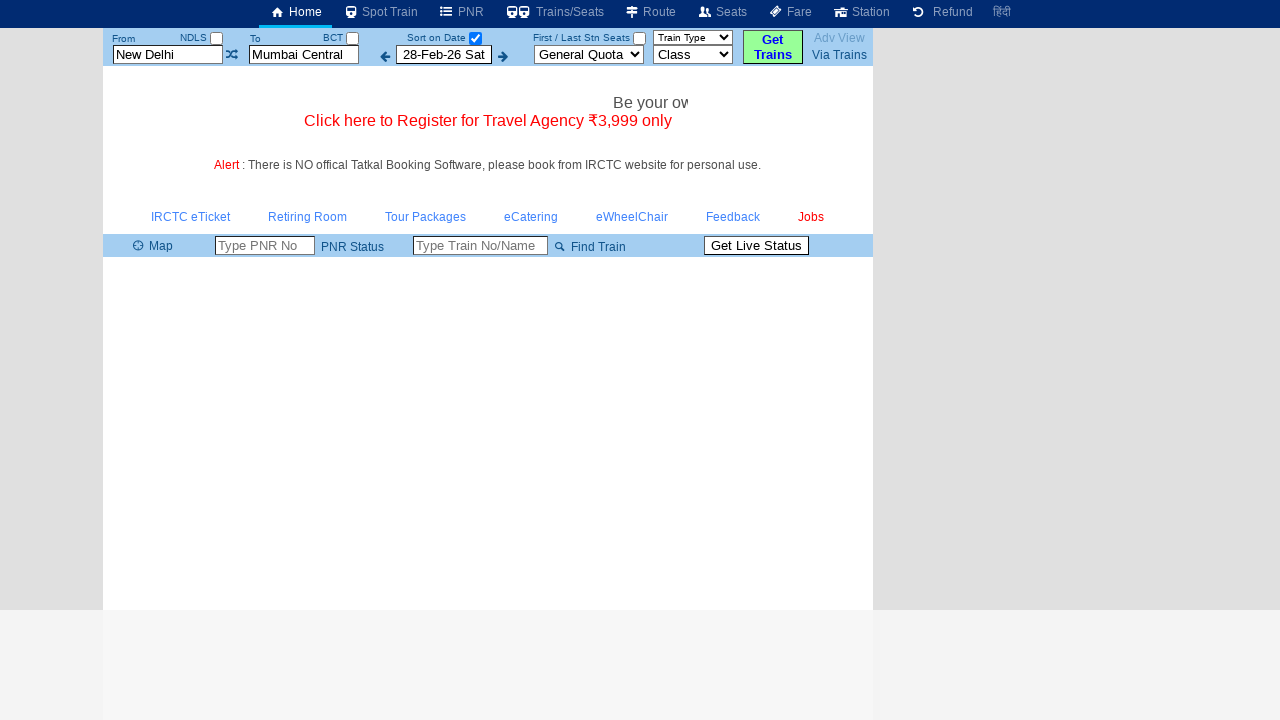

Registered alternative dialog handler with message logging
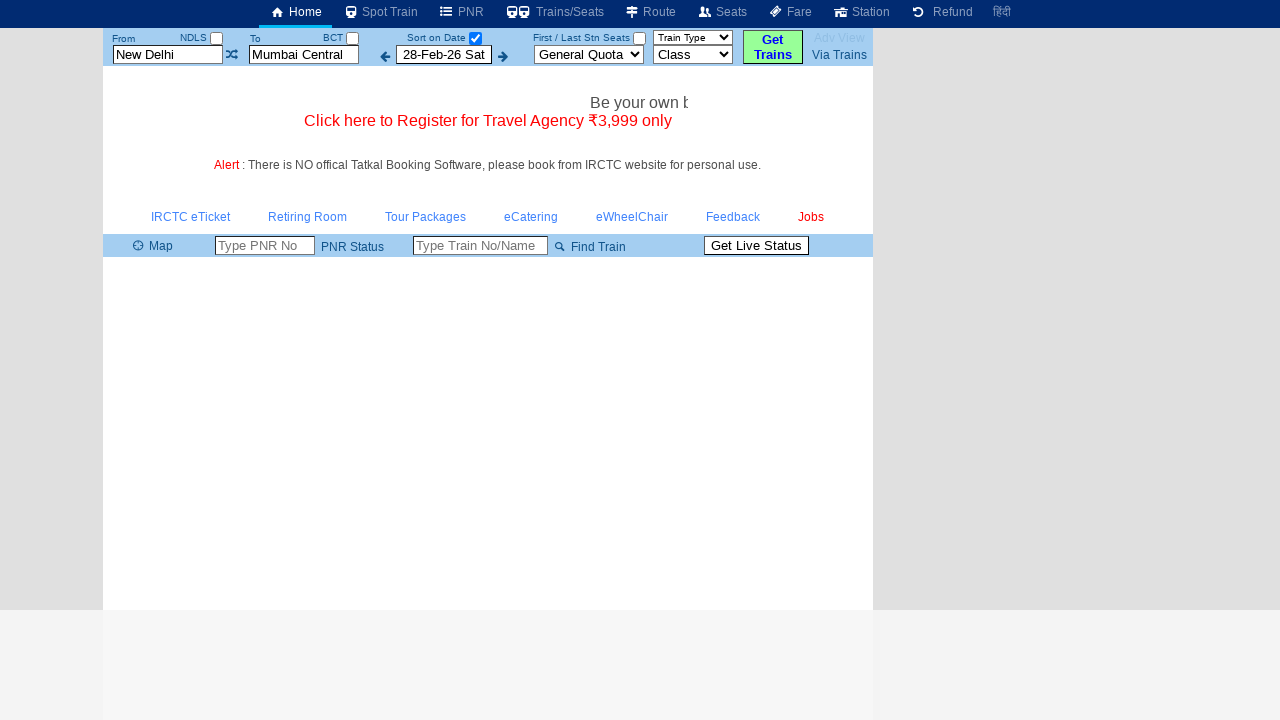

Clicked link to trigger alert popup again at (138, 246) on a[title='View the route of the train on the map']
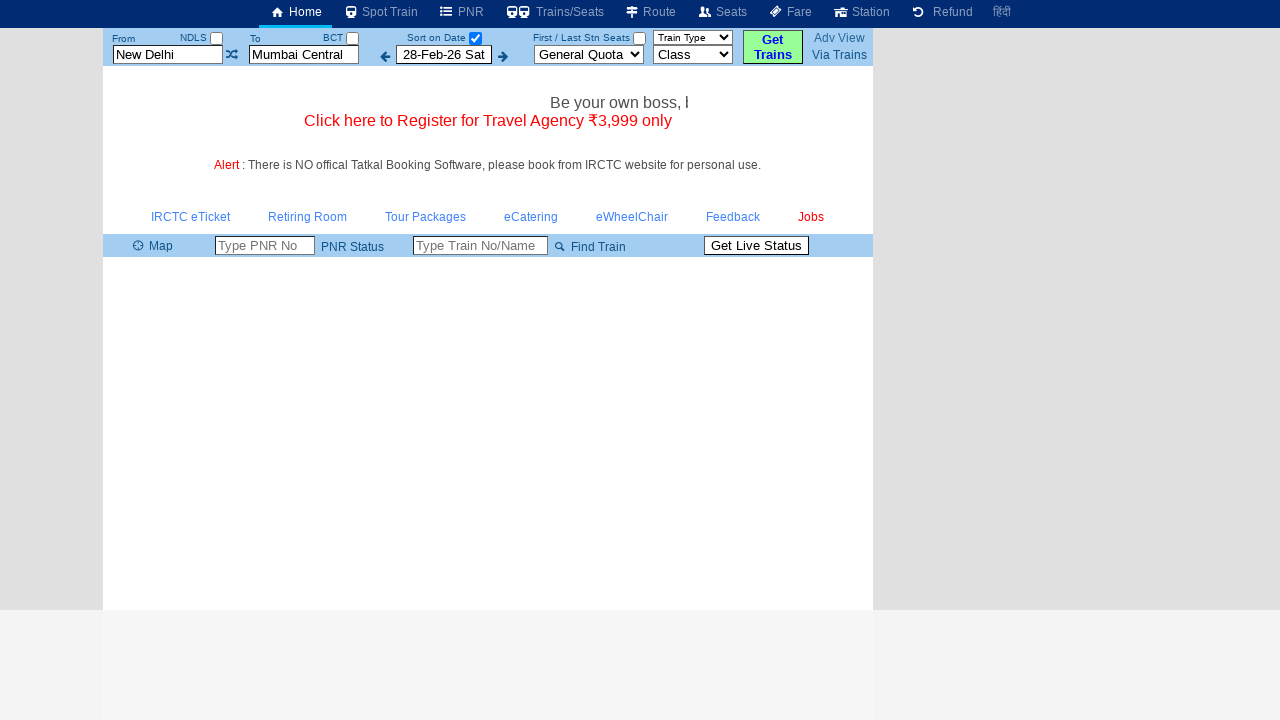

Waited for alert to be processed
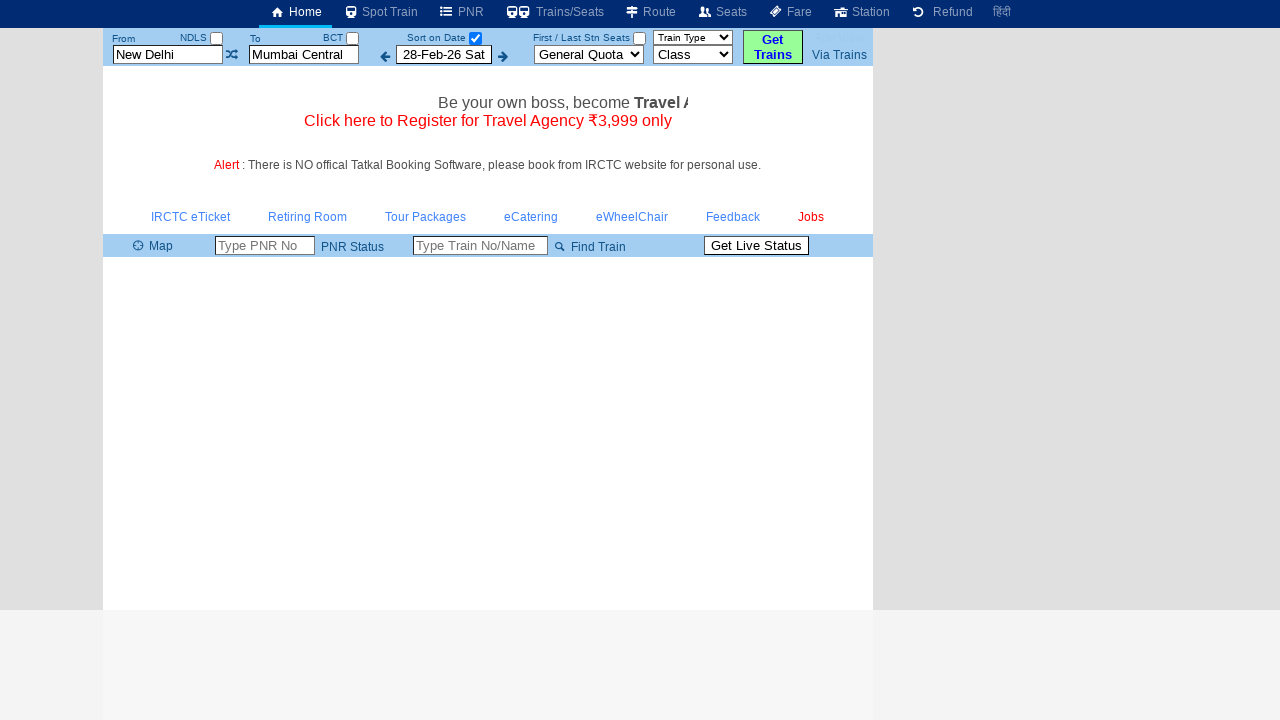

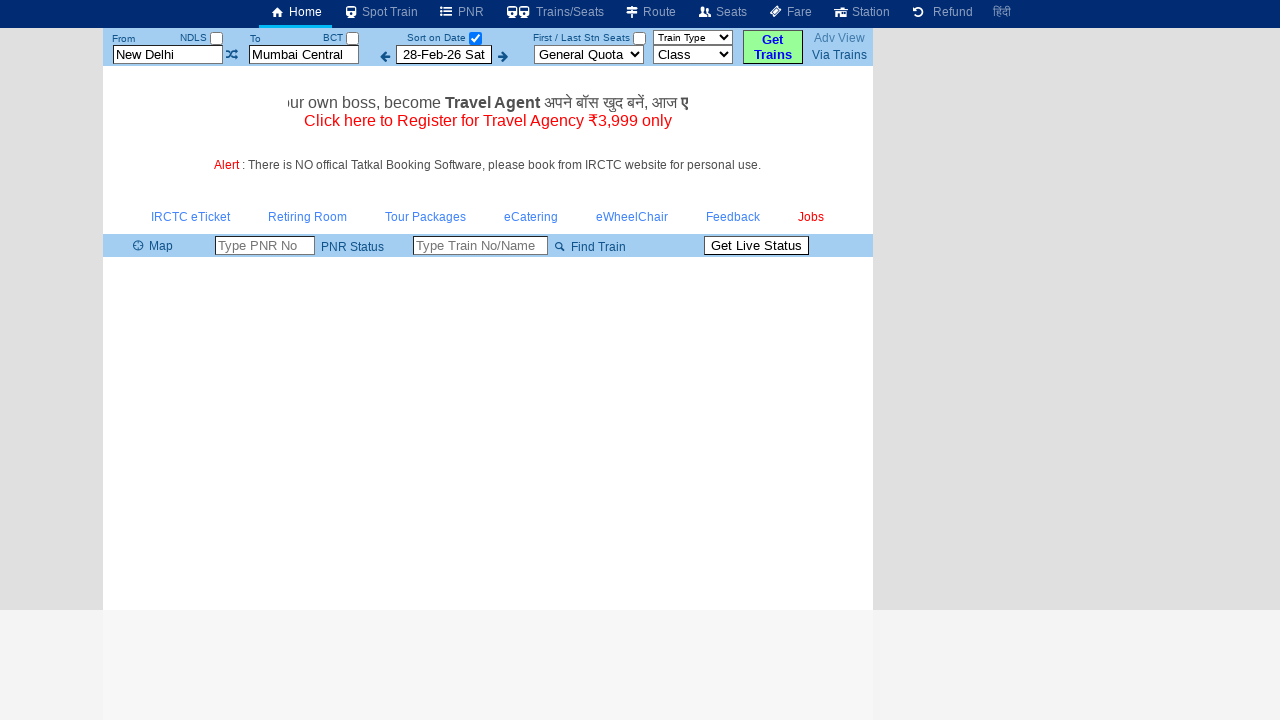